Navigates to a shop website and selects a store from a modal dialog if present

Starting URL: https://shop.witheldokan.com

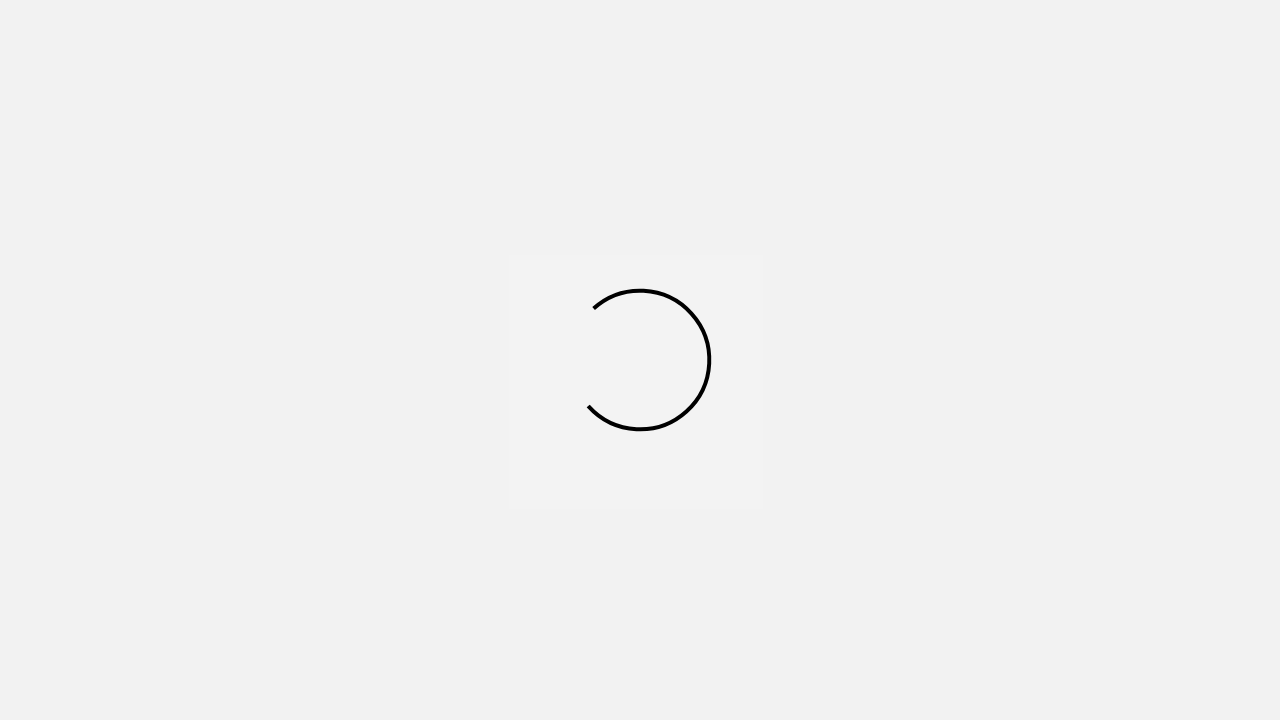

Navigated to shop website https://shop.witheldokan.com
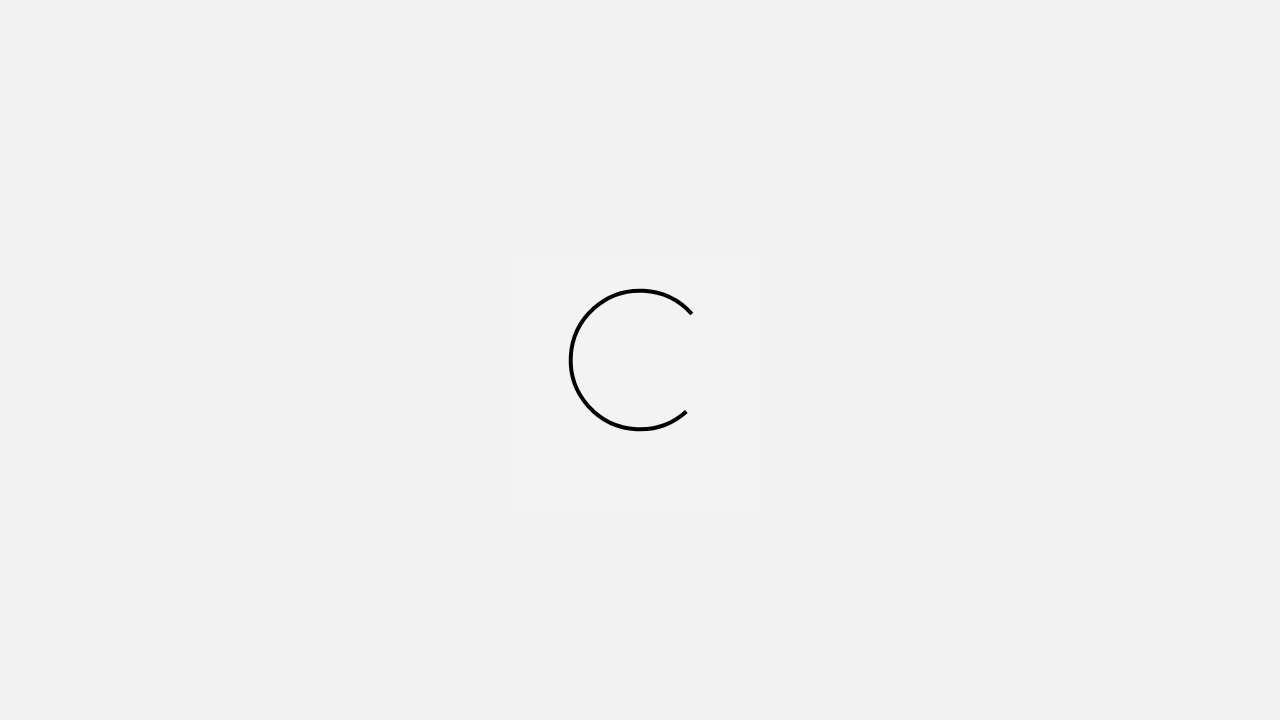

Store selection modal not present, continuing without store selection
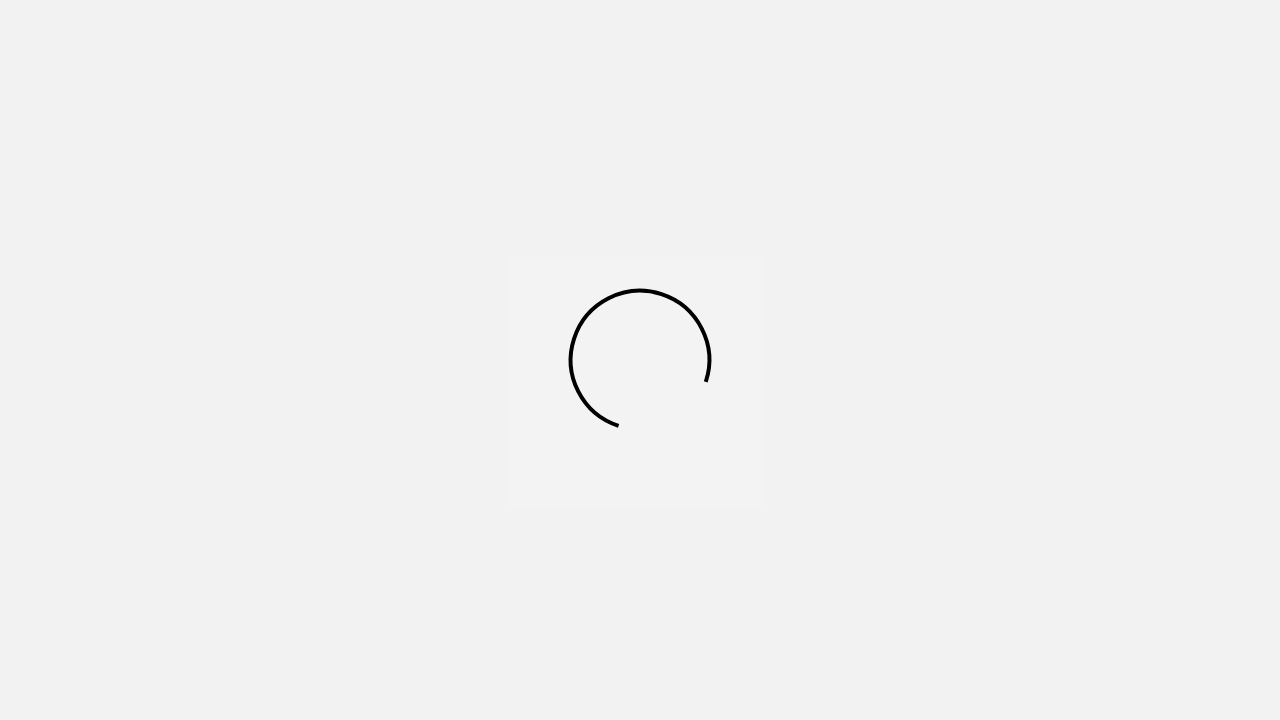

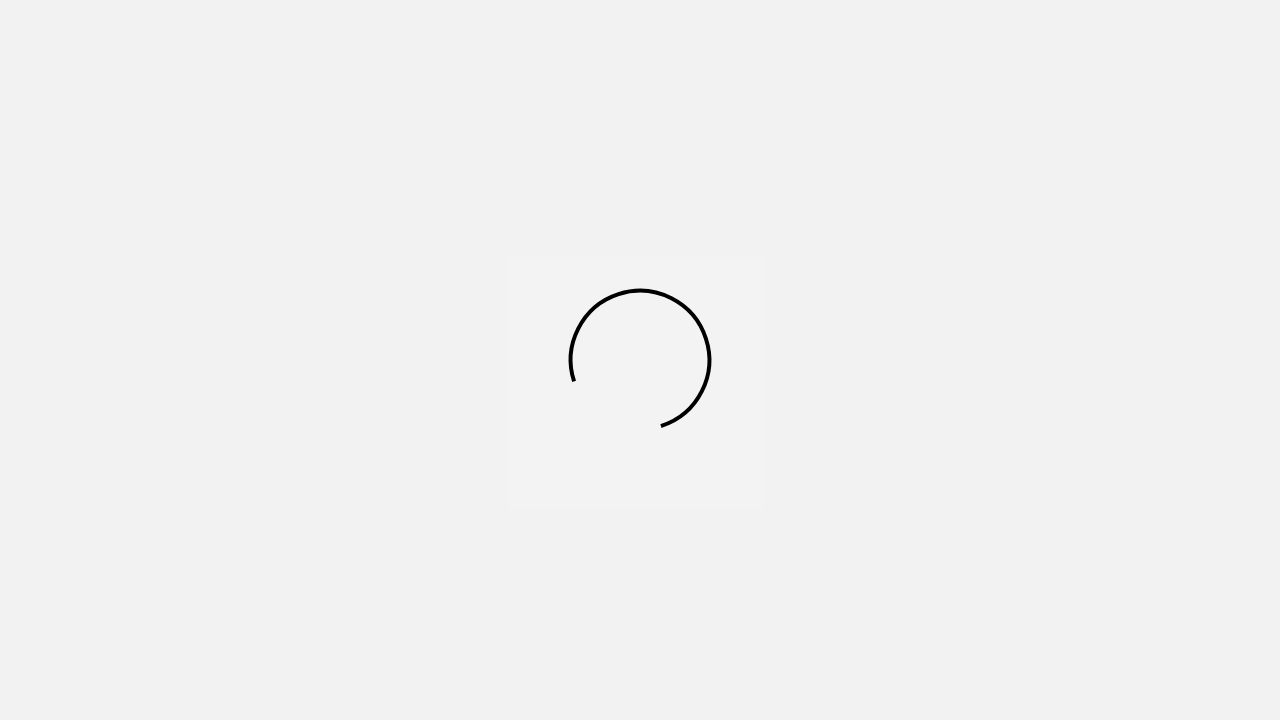